Navigates to the BrowserStack demo site and verifies that links are present on the page by waiting for anchor elements to load.

Starting URL: https://bstackdemo.com/

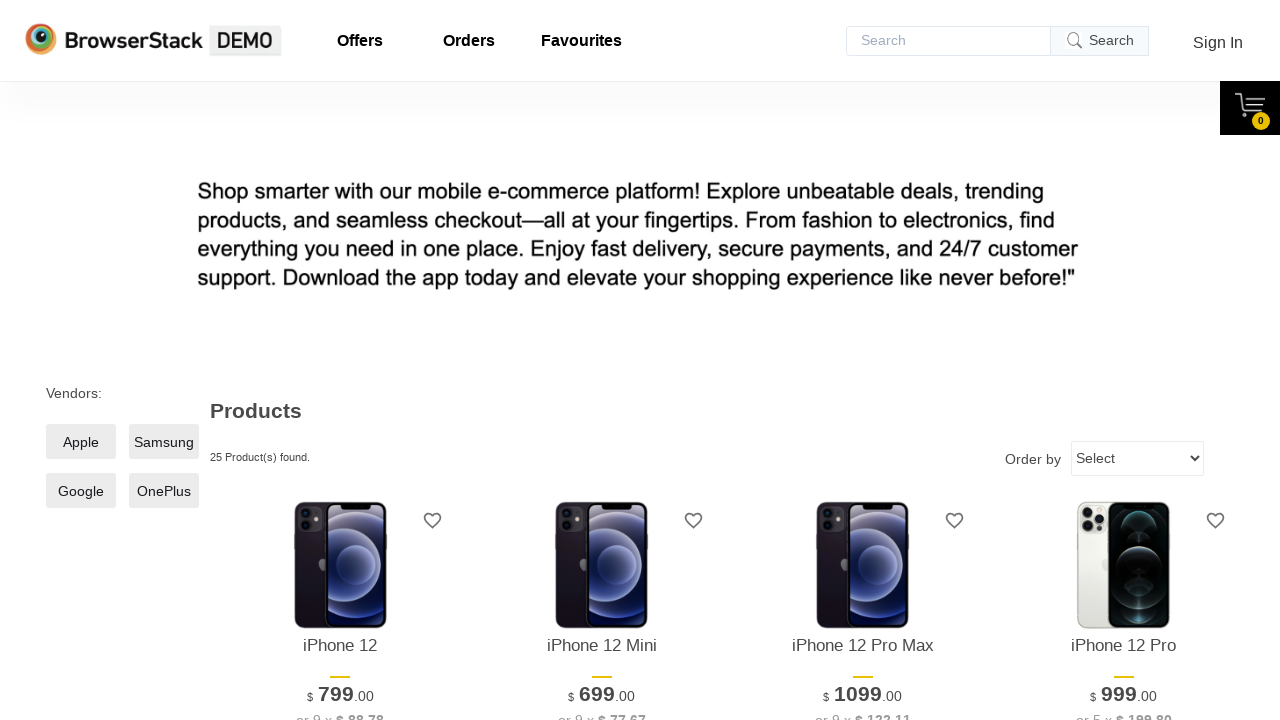

Set viewport size to 1920x1080
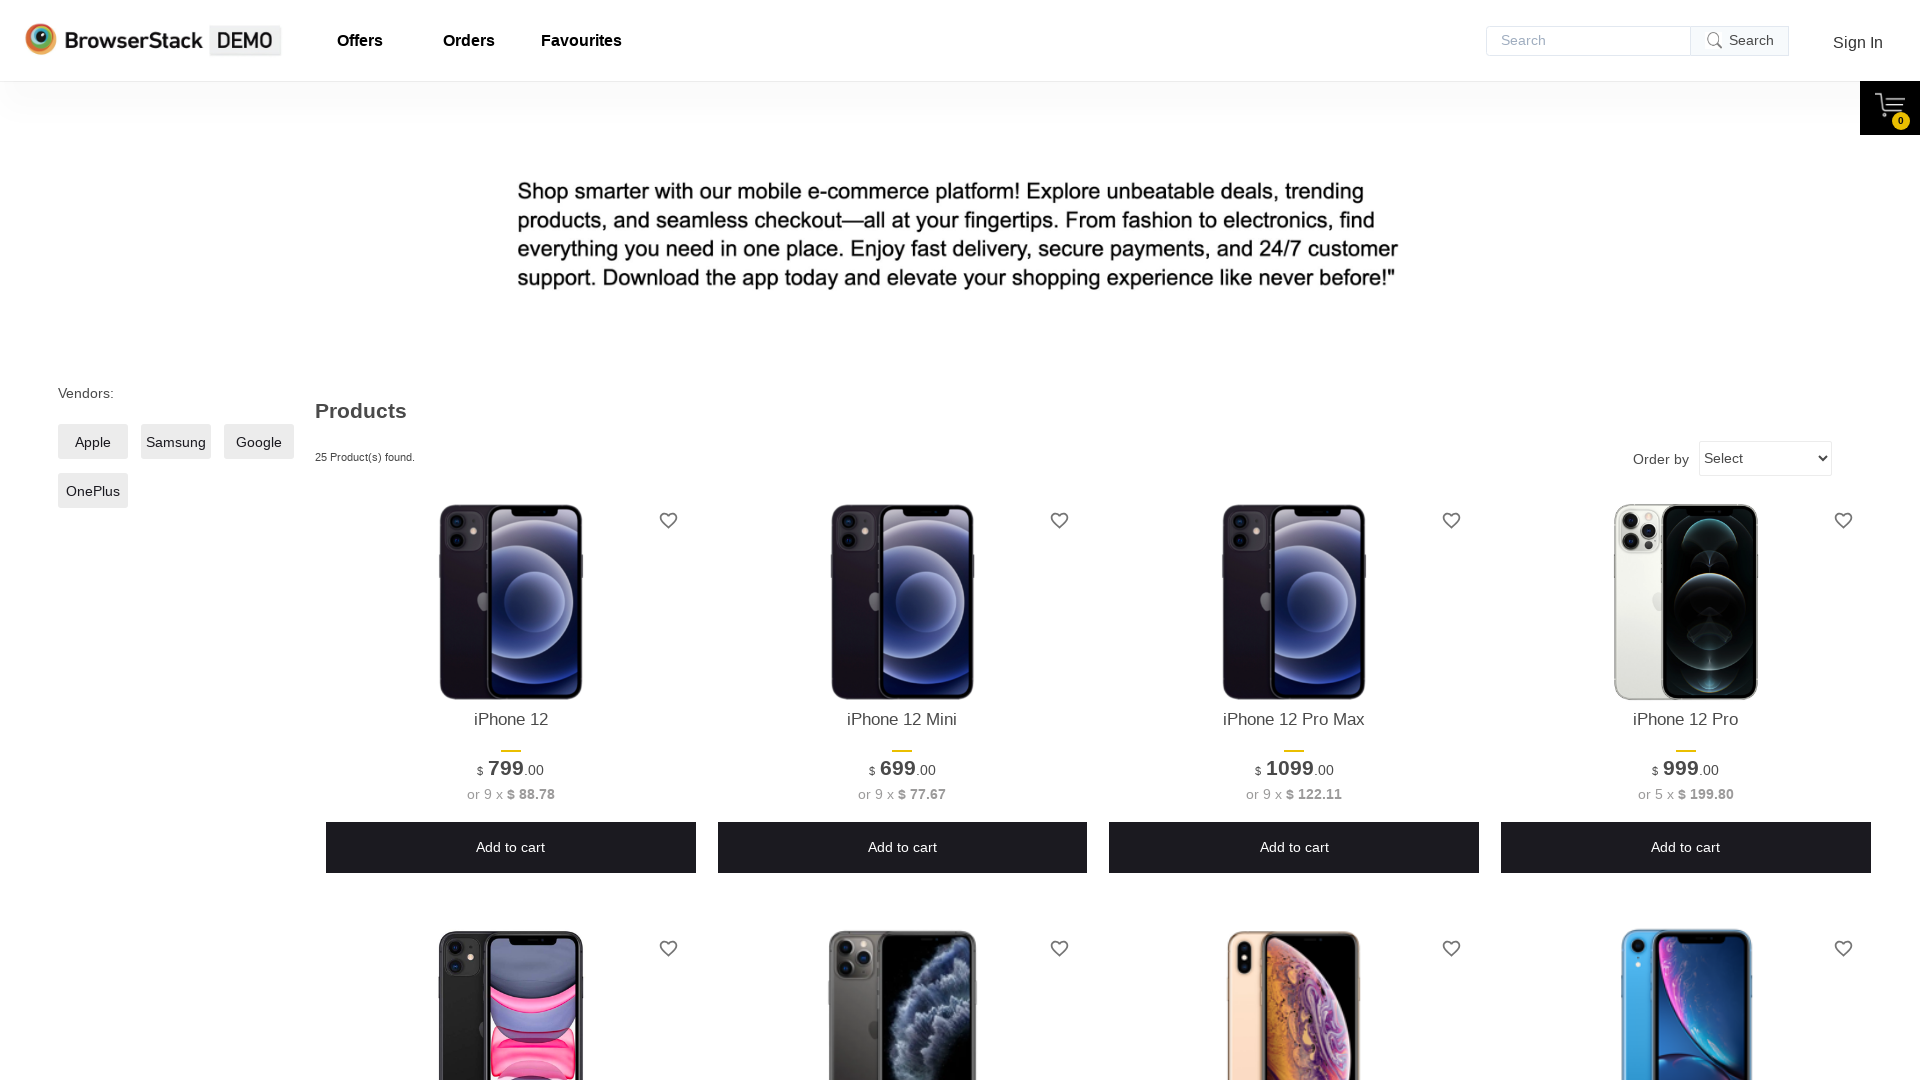

Waited for anchor elements to load on the page
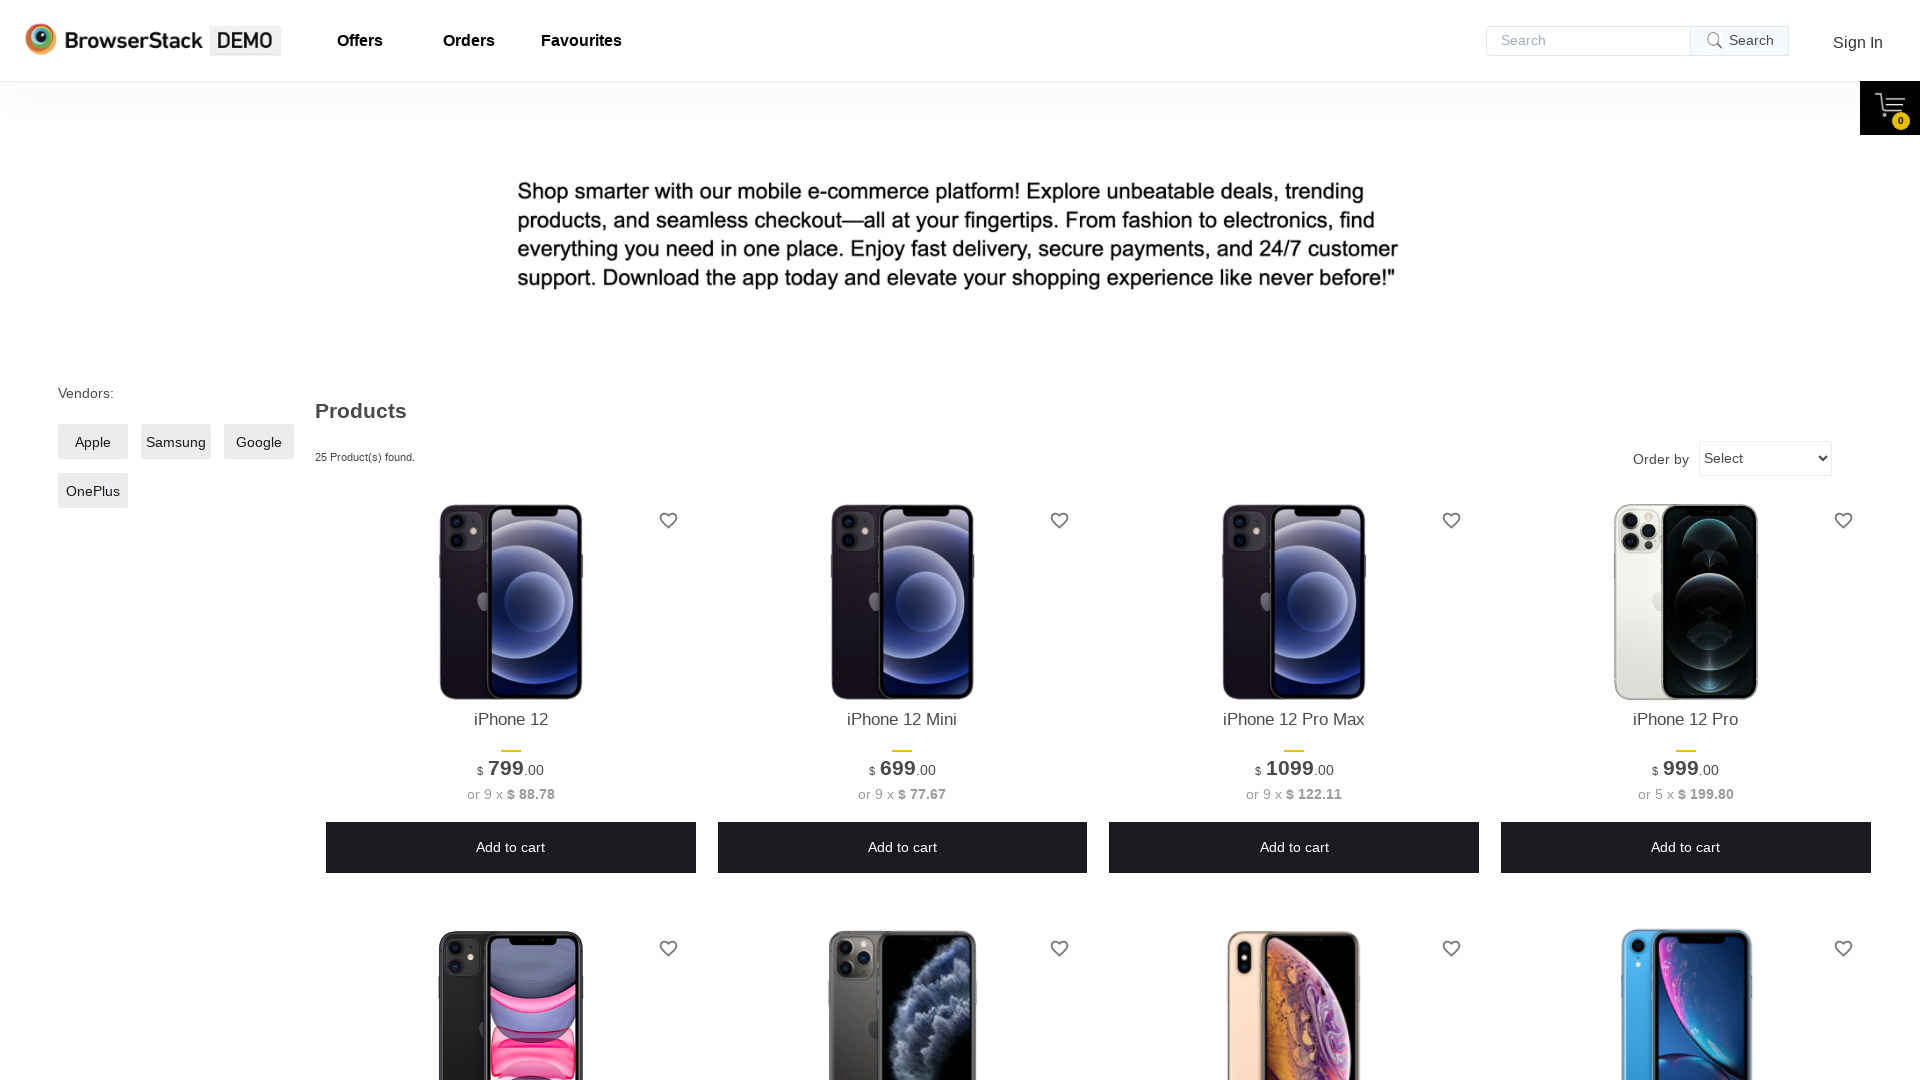

Retrieved all anchor elements from the page
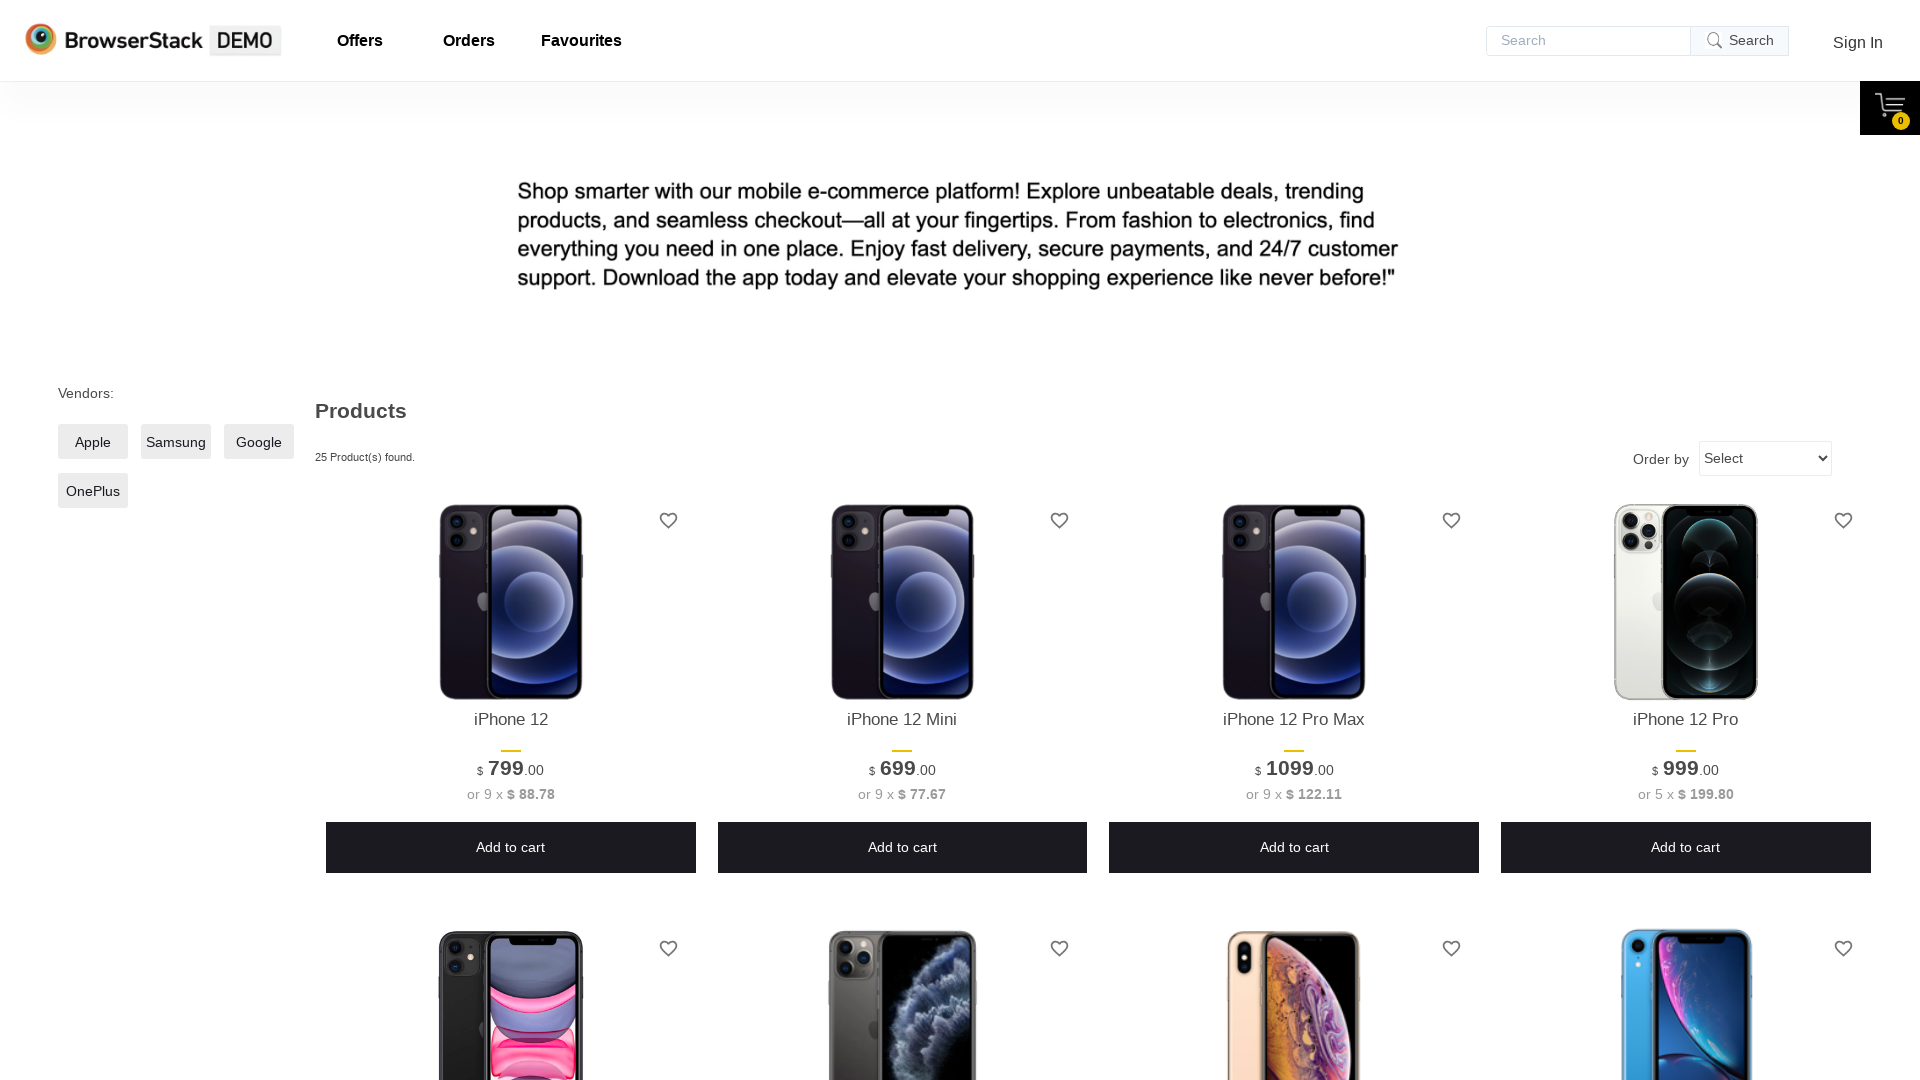

Verified that page contains 10 links
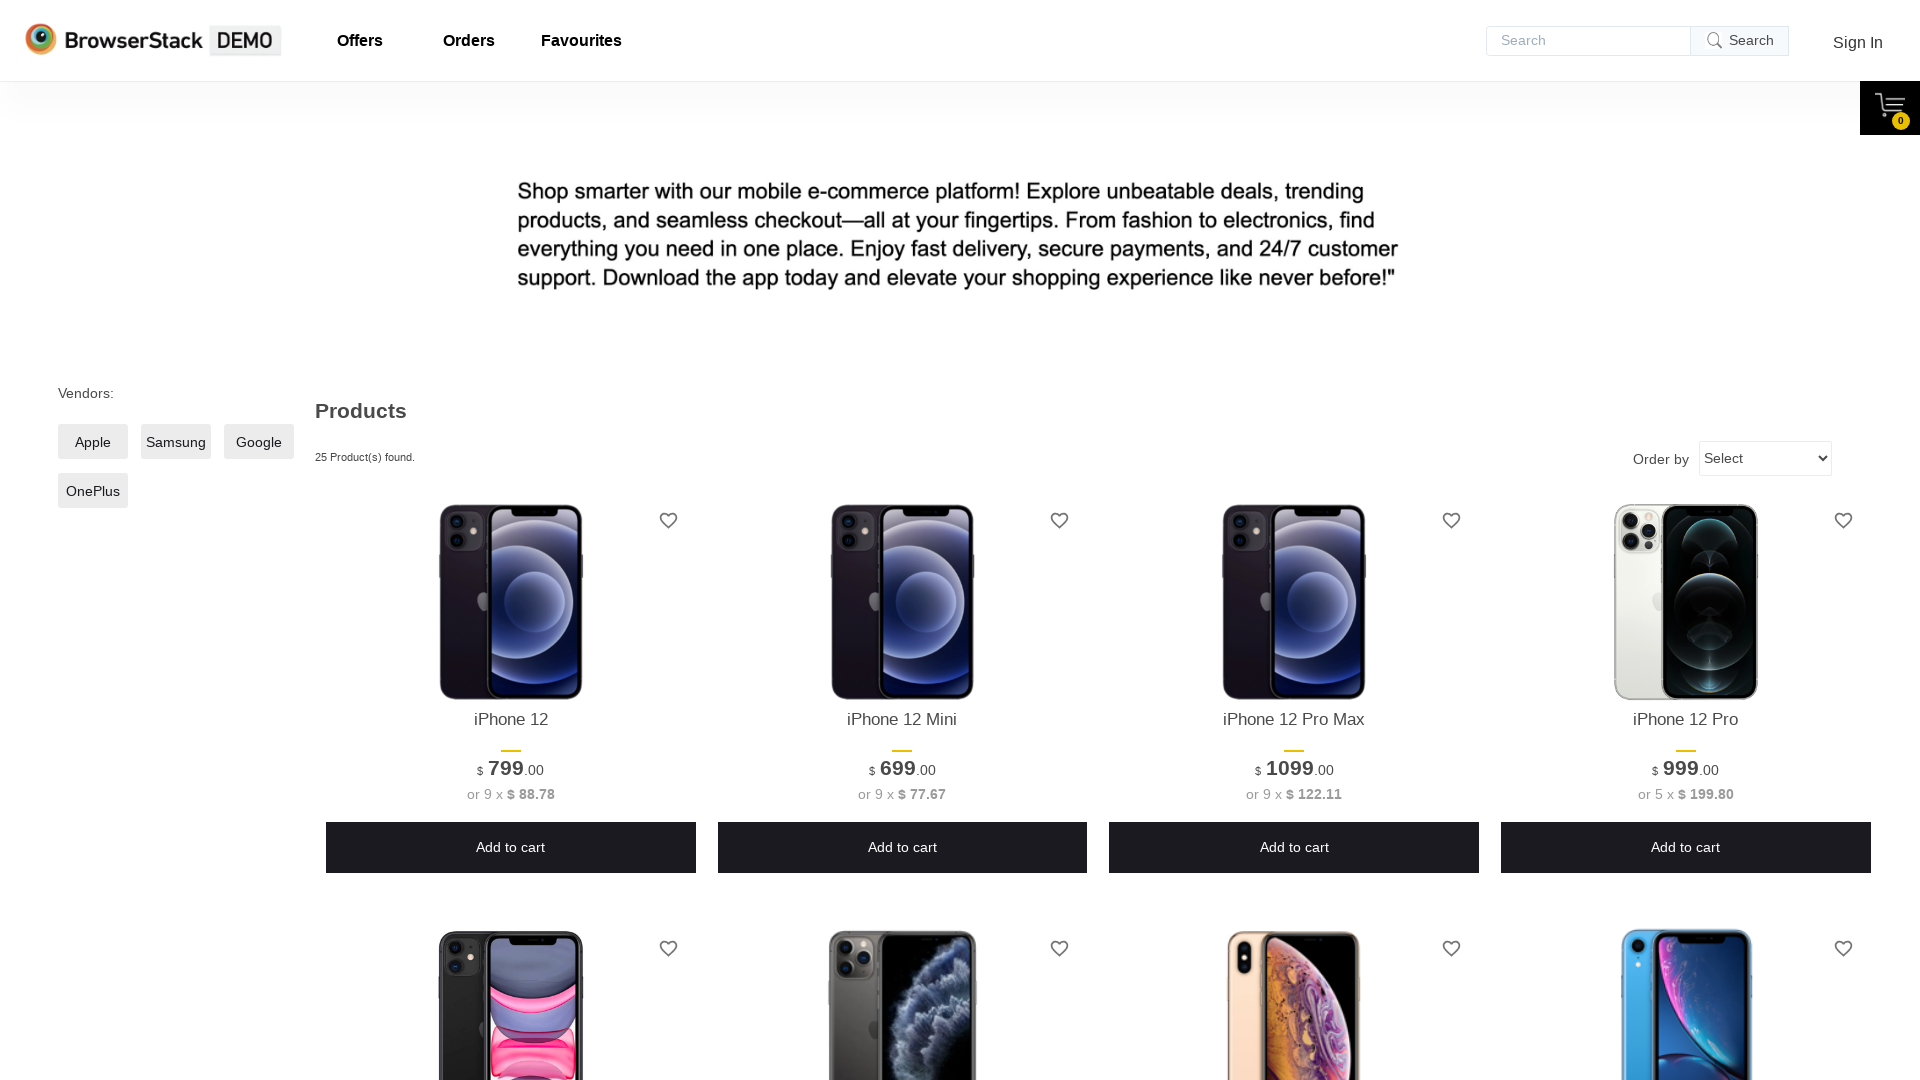

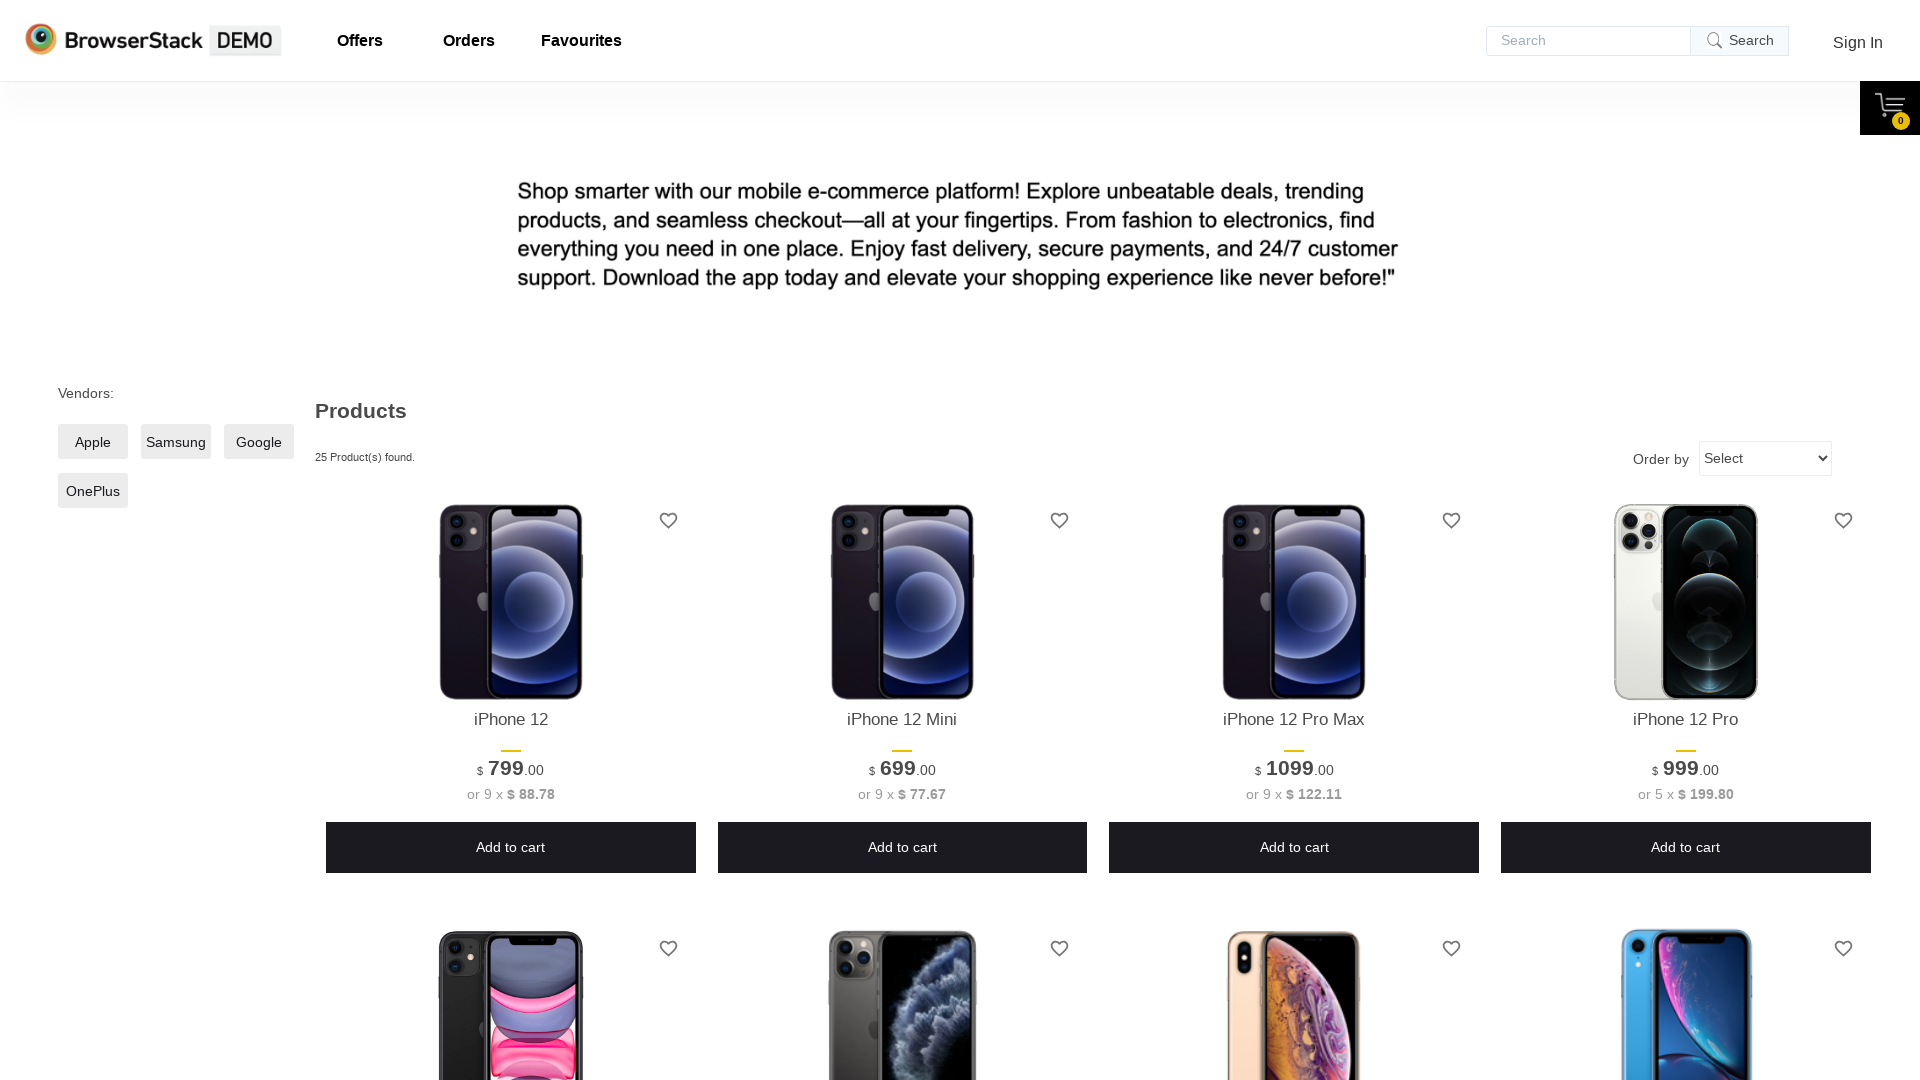